Tests a jQuery dropdown tree component by opening the dropdown and selecting all available options

Starting URL: https://www.jqueryscript.net/demo/Drop-Down-Combo-Tree/

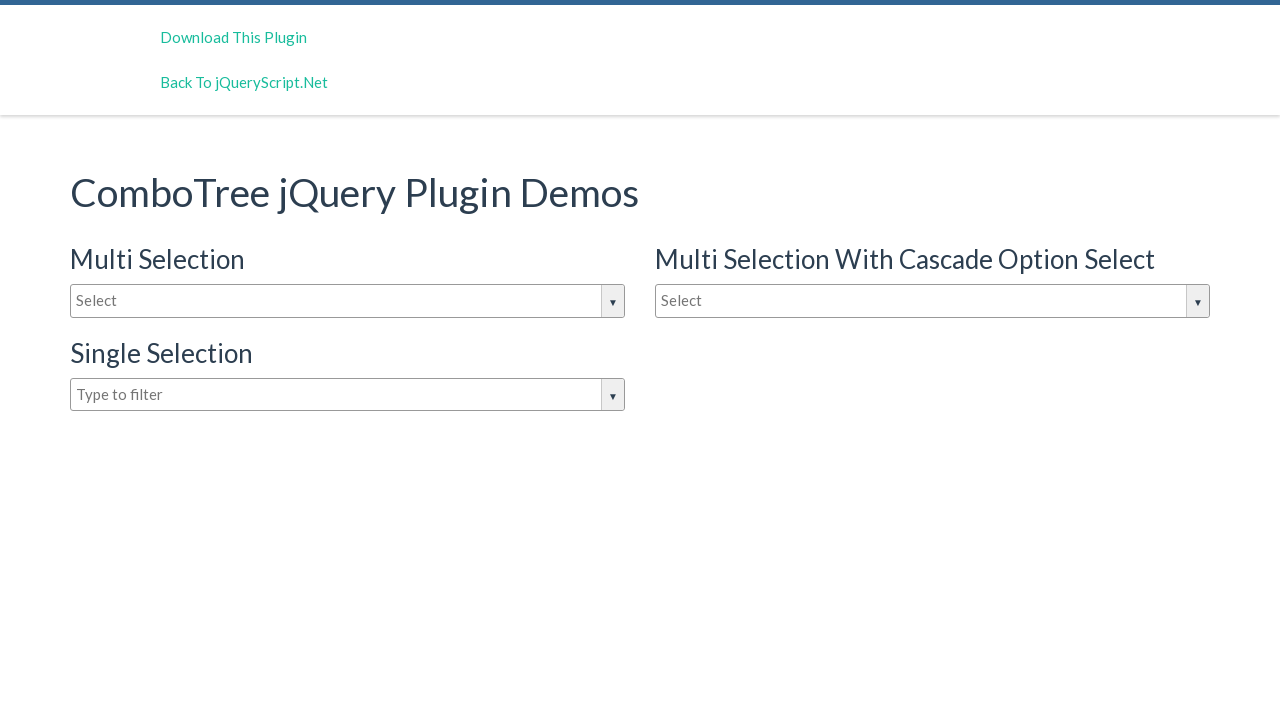

Waited 3 seconds for page to load
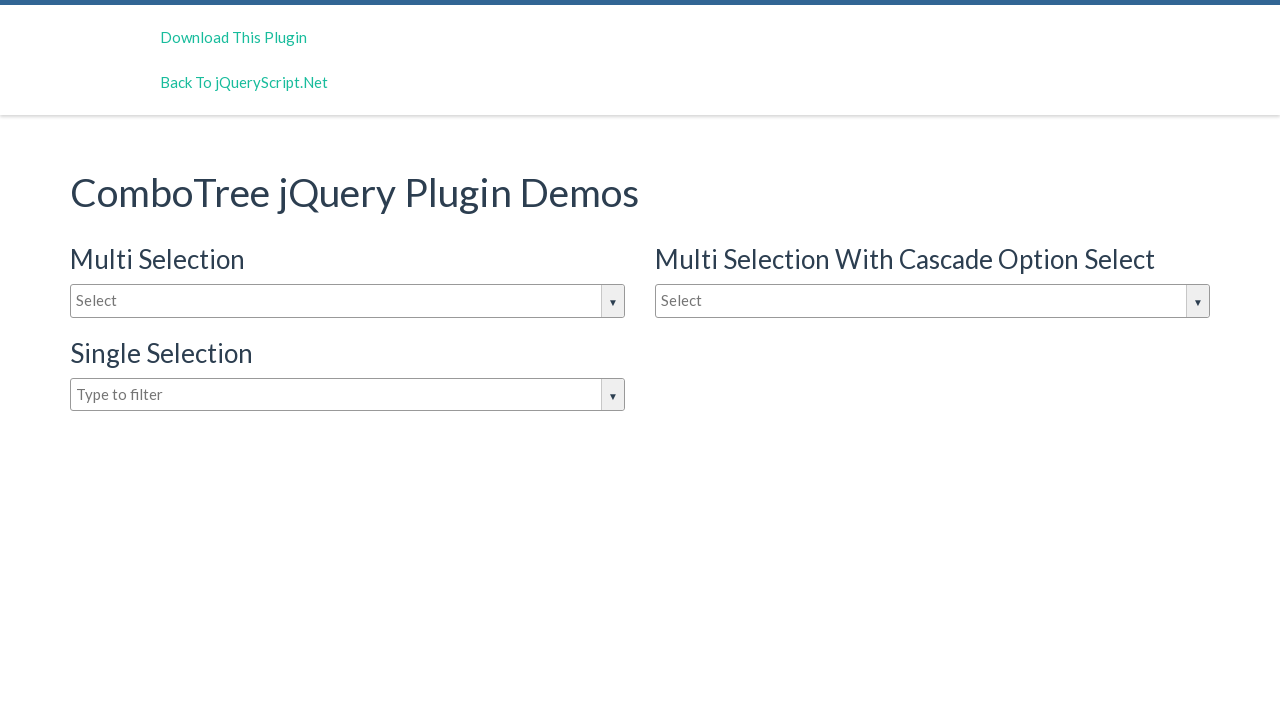

Clicked on the dropdown input field at (348, 301) on #justAnInputBox
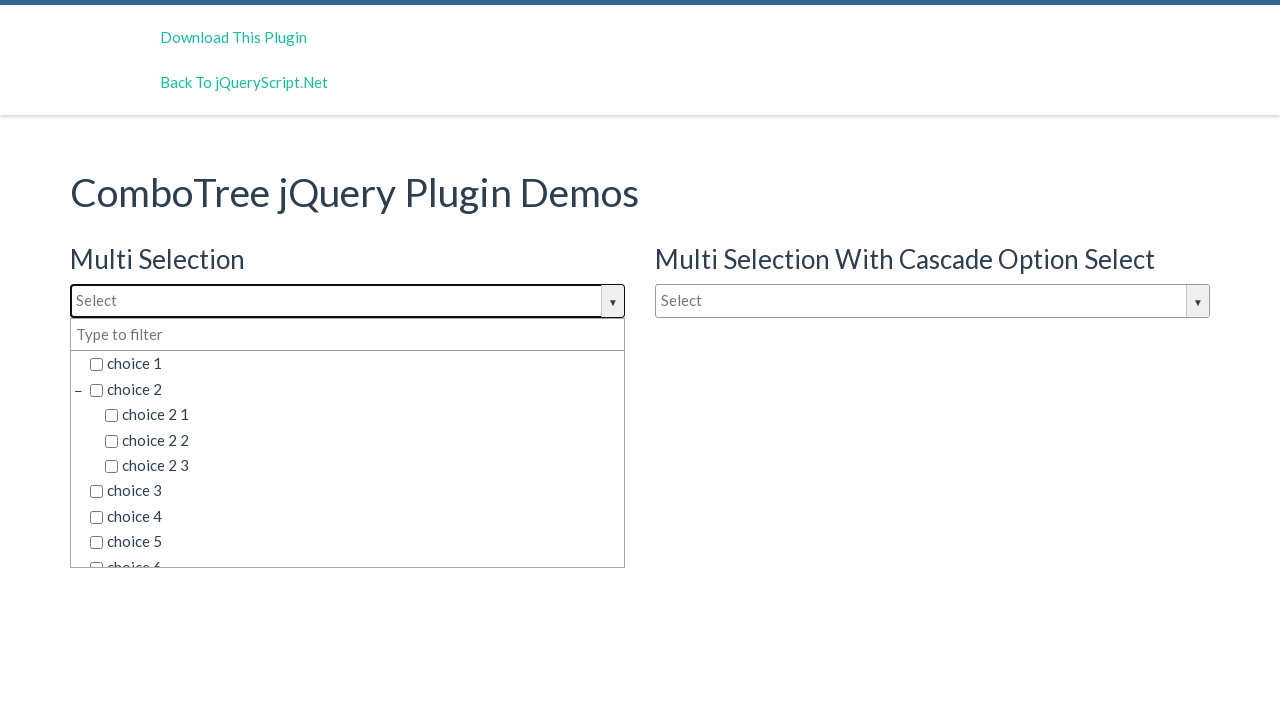

Dropdown options loaded and visible
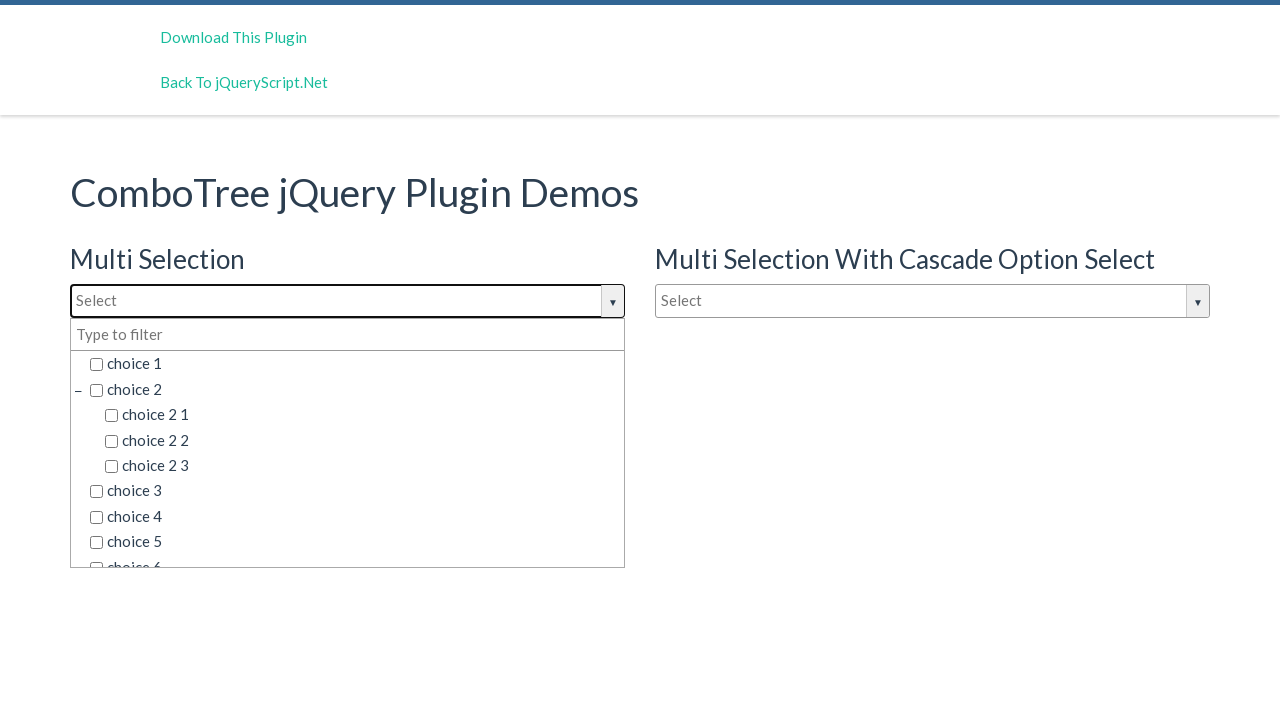

Retrieved 45 dropdown choice elements
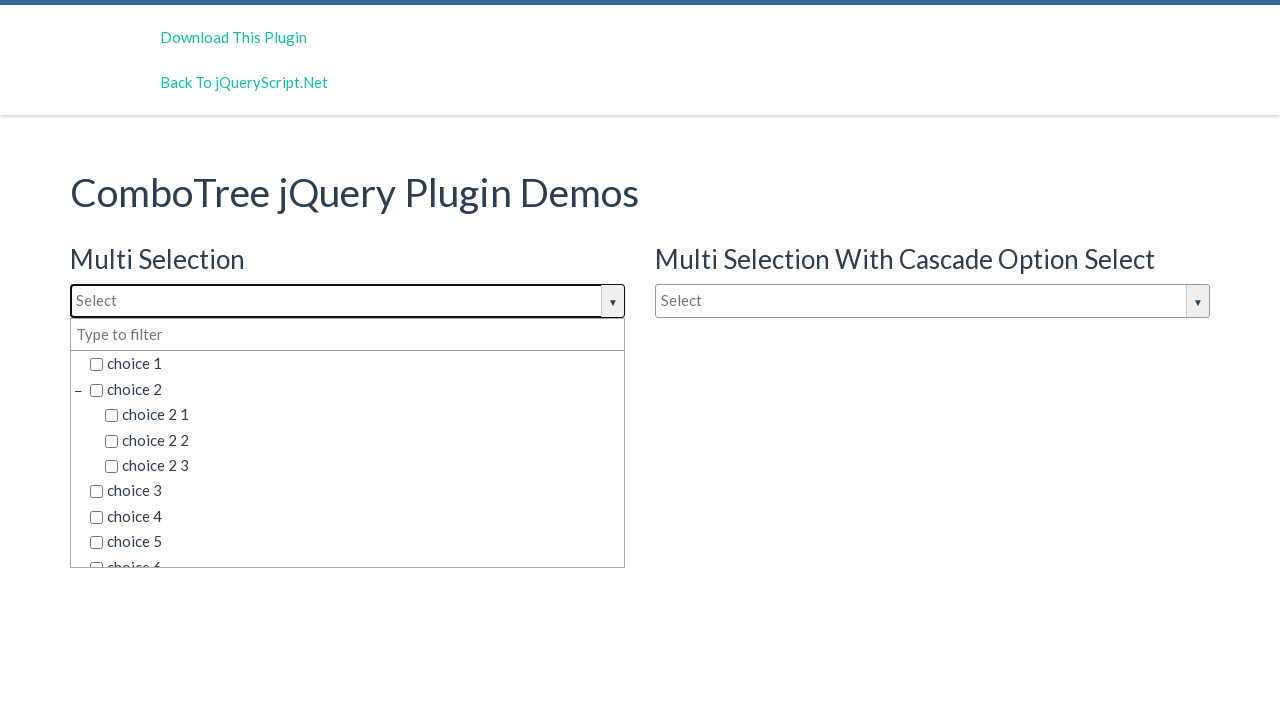

Selected a dropdown option
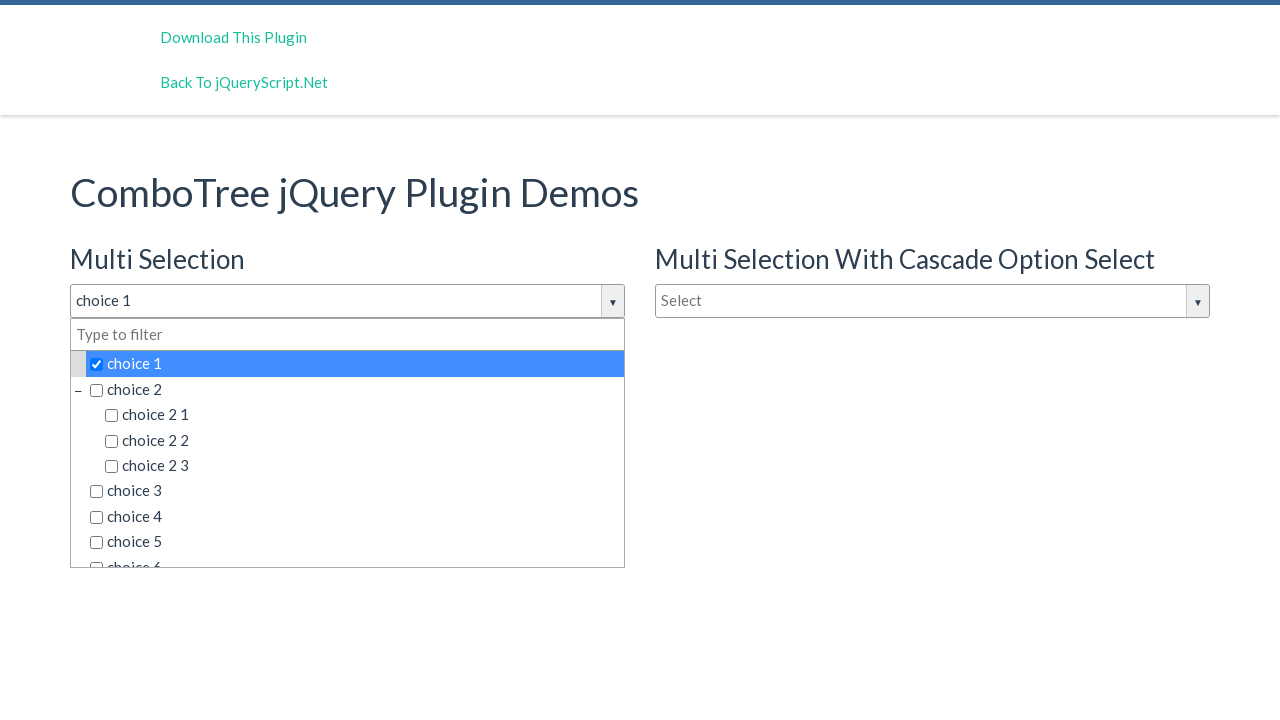

Selected a dropdown option
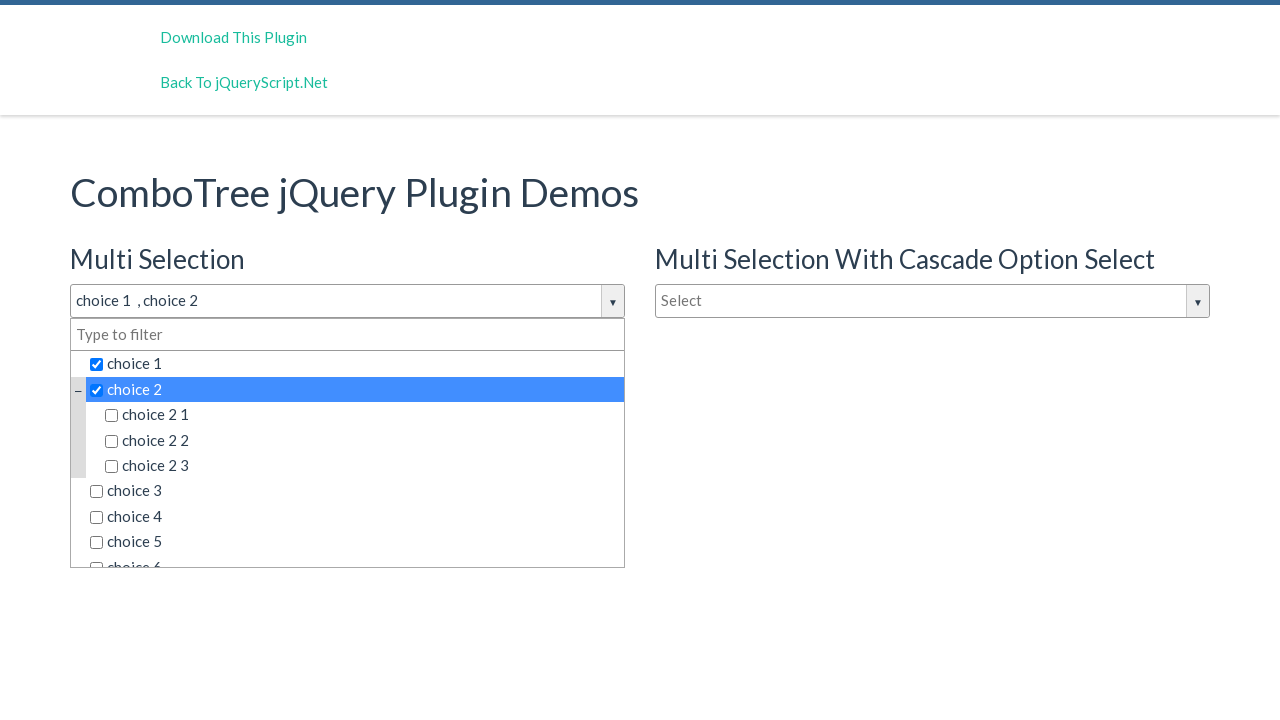

Selected a dropdown option
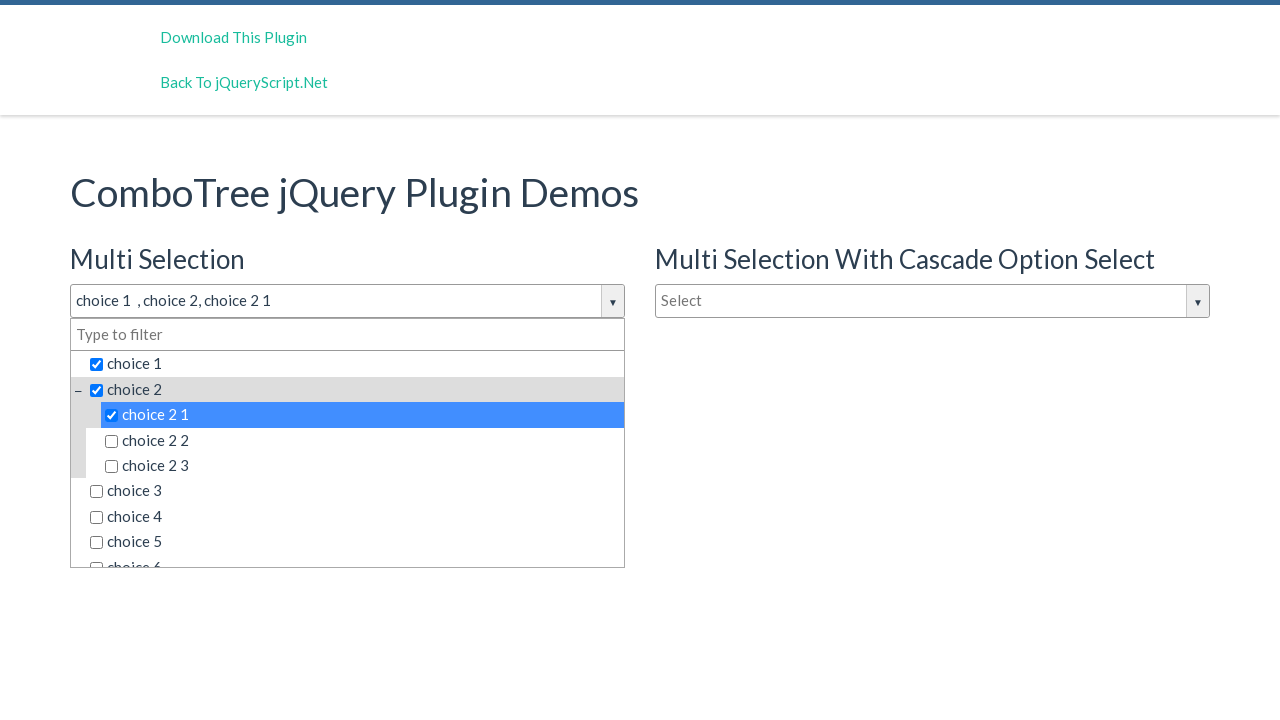

Selected a dropdown option
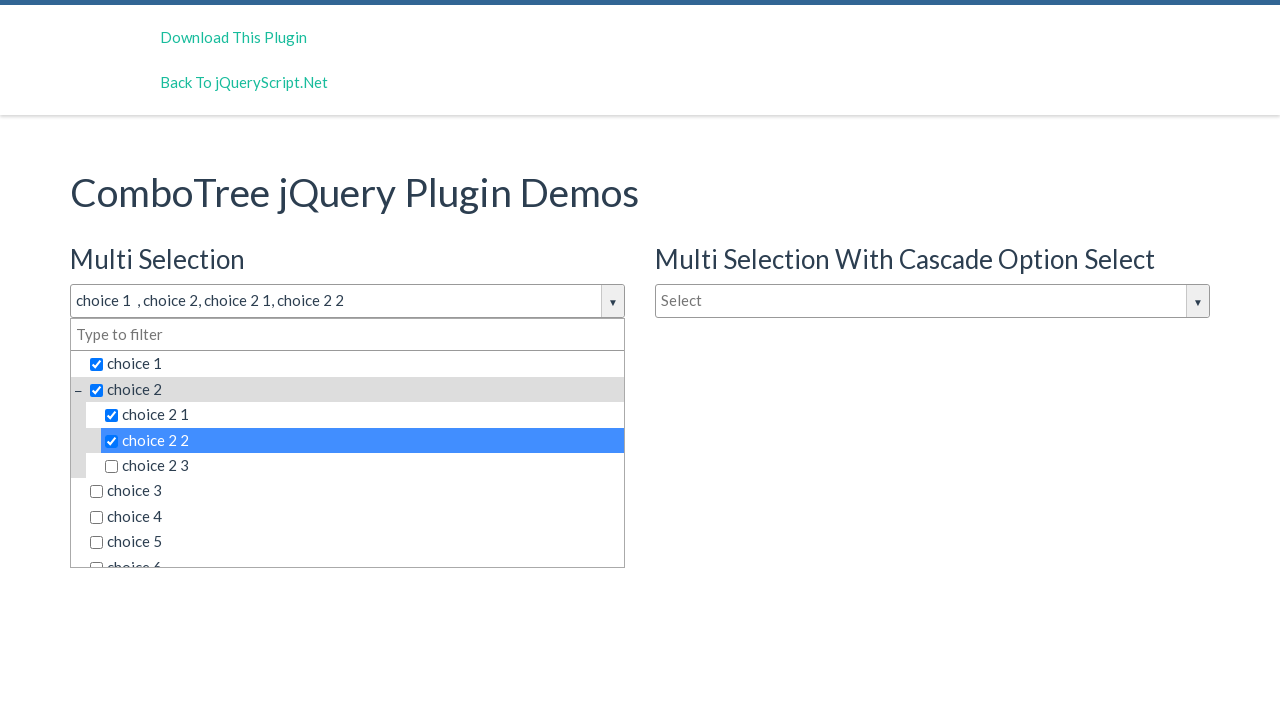

Selected a dropdown option
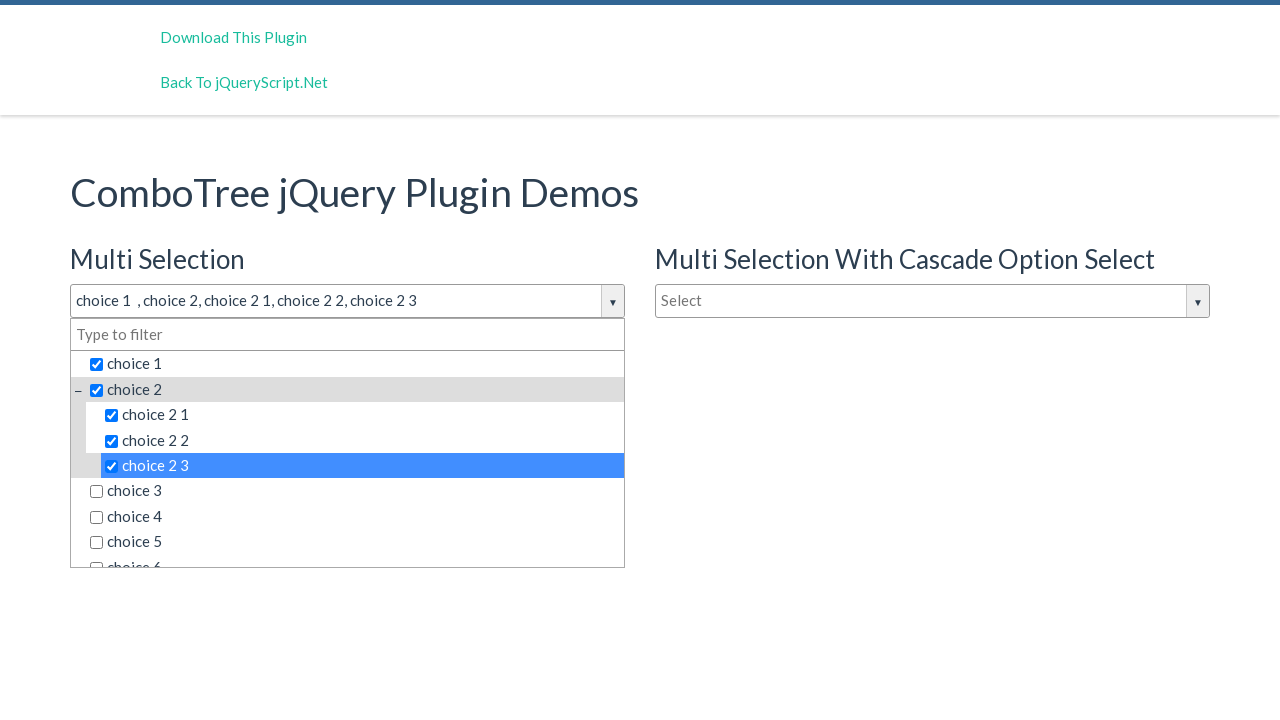

Selected a dropdown option
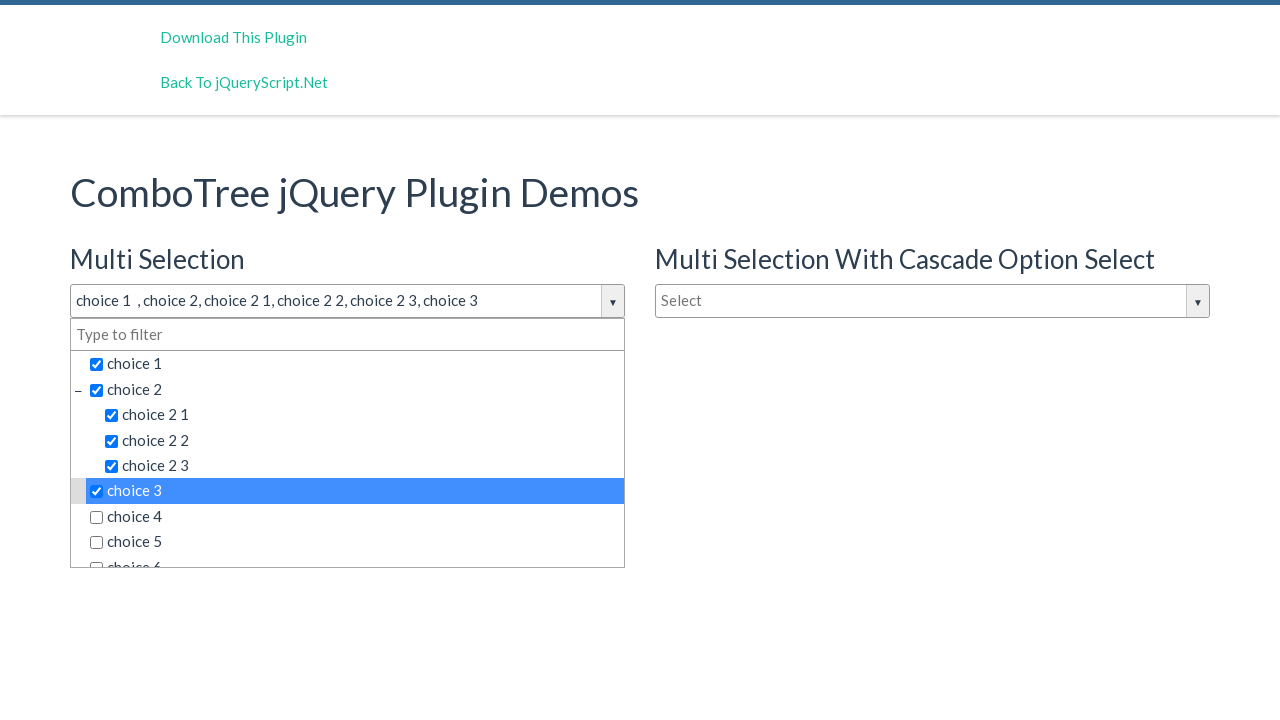

Selected a dropdown option
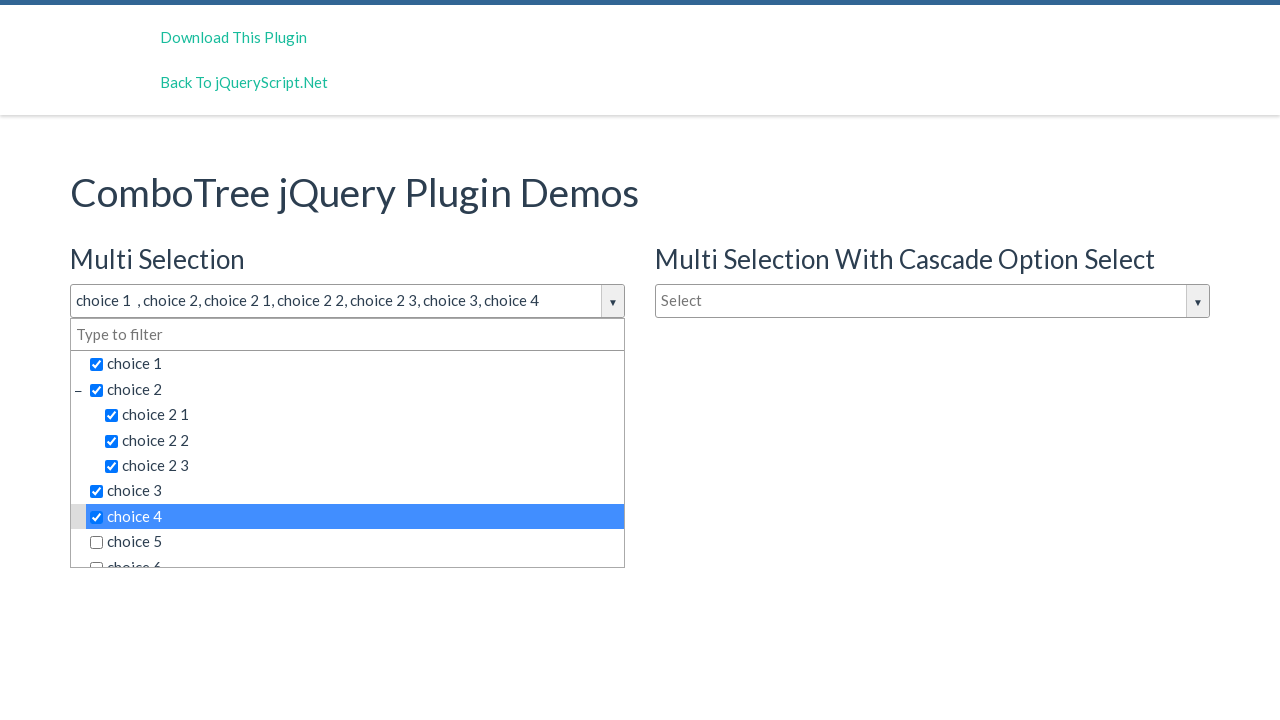

Selected a dropdown option
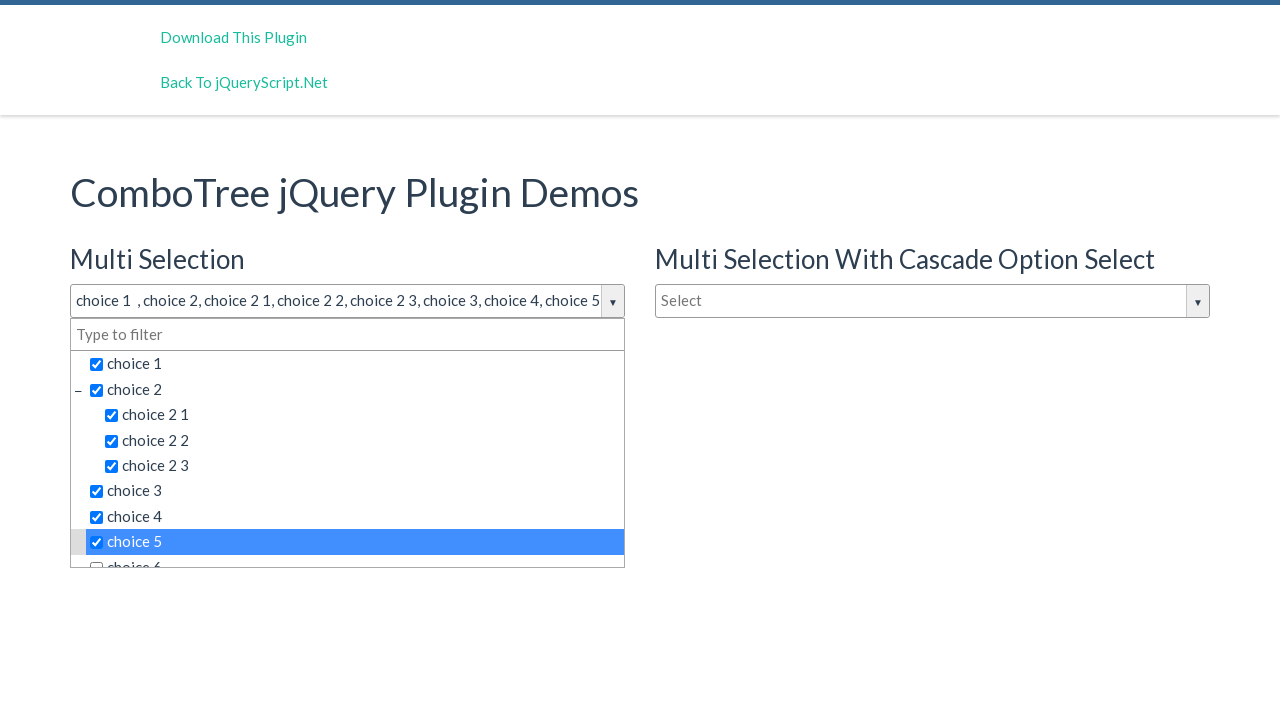

Selected a dropdown option
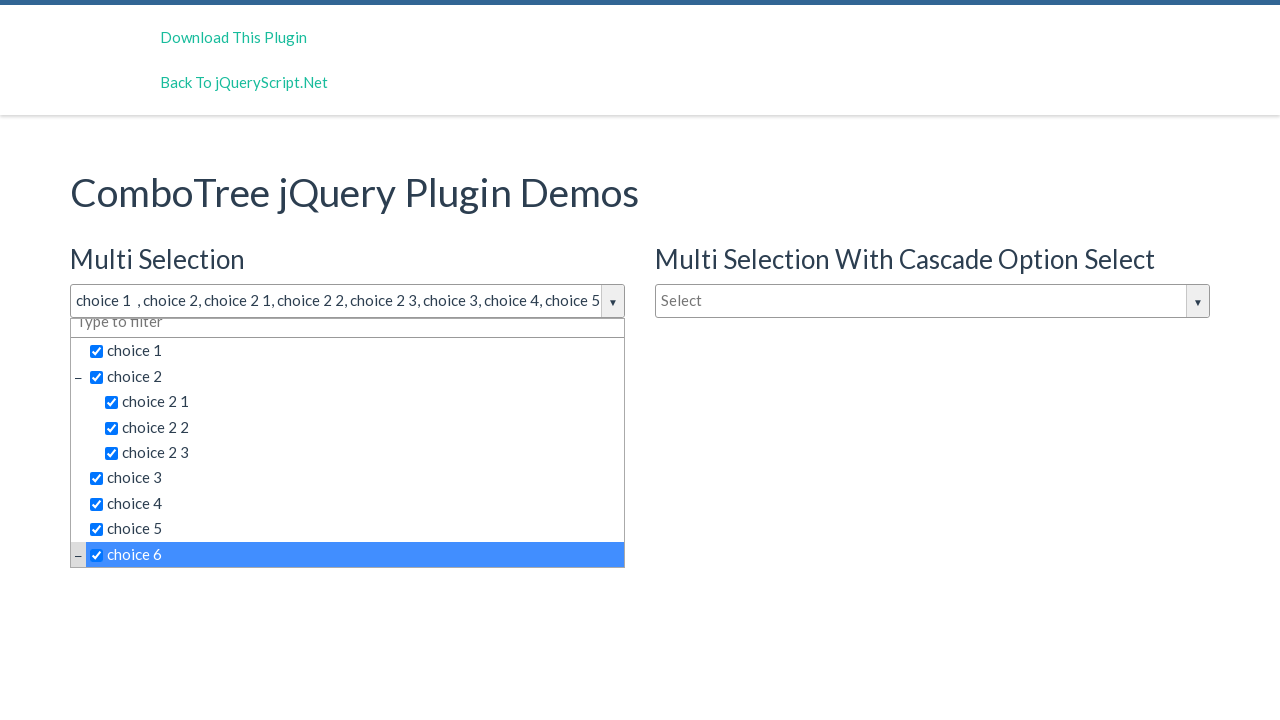

Selected a dropdown option
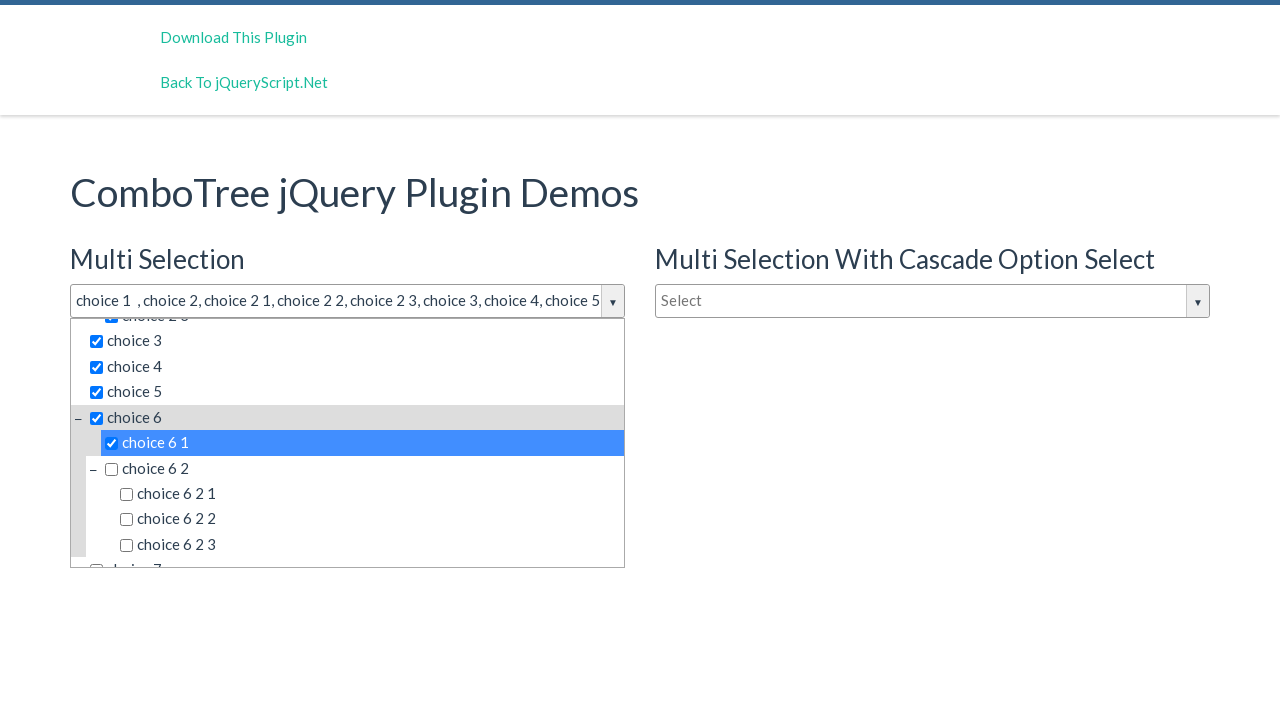

Selected a dropdown option
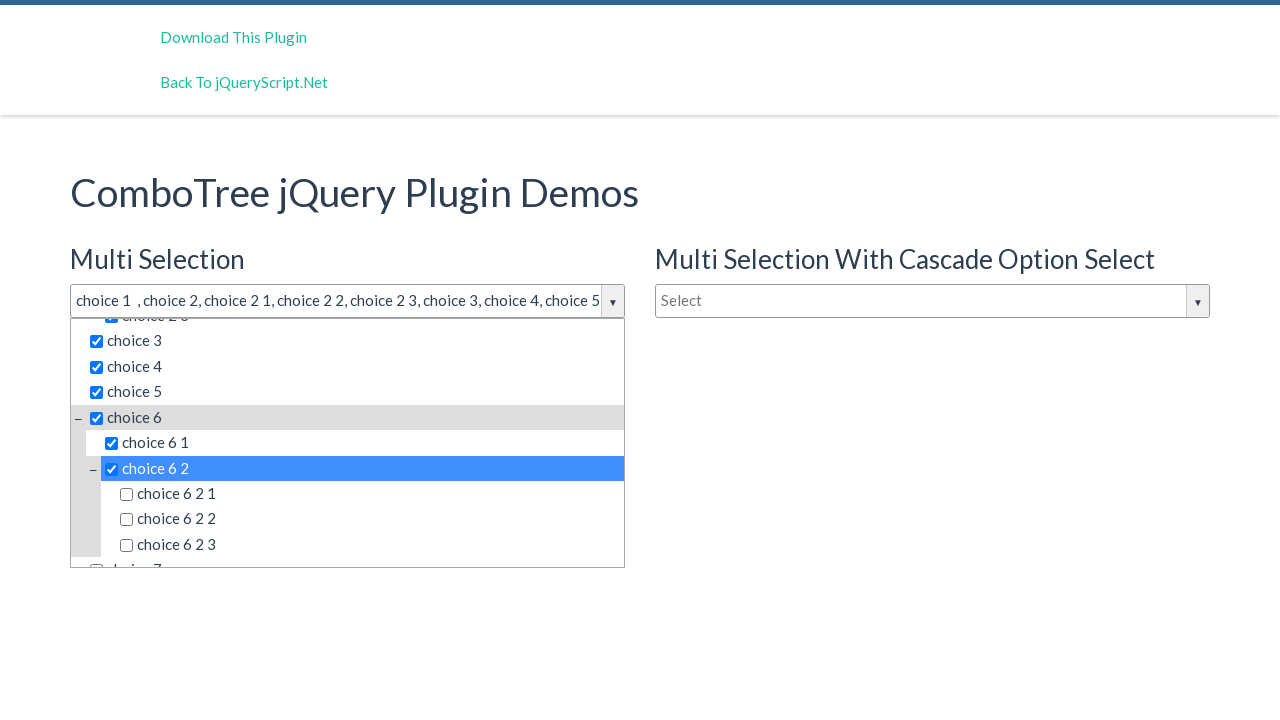

Selected a dropdown option
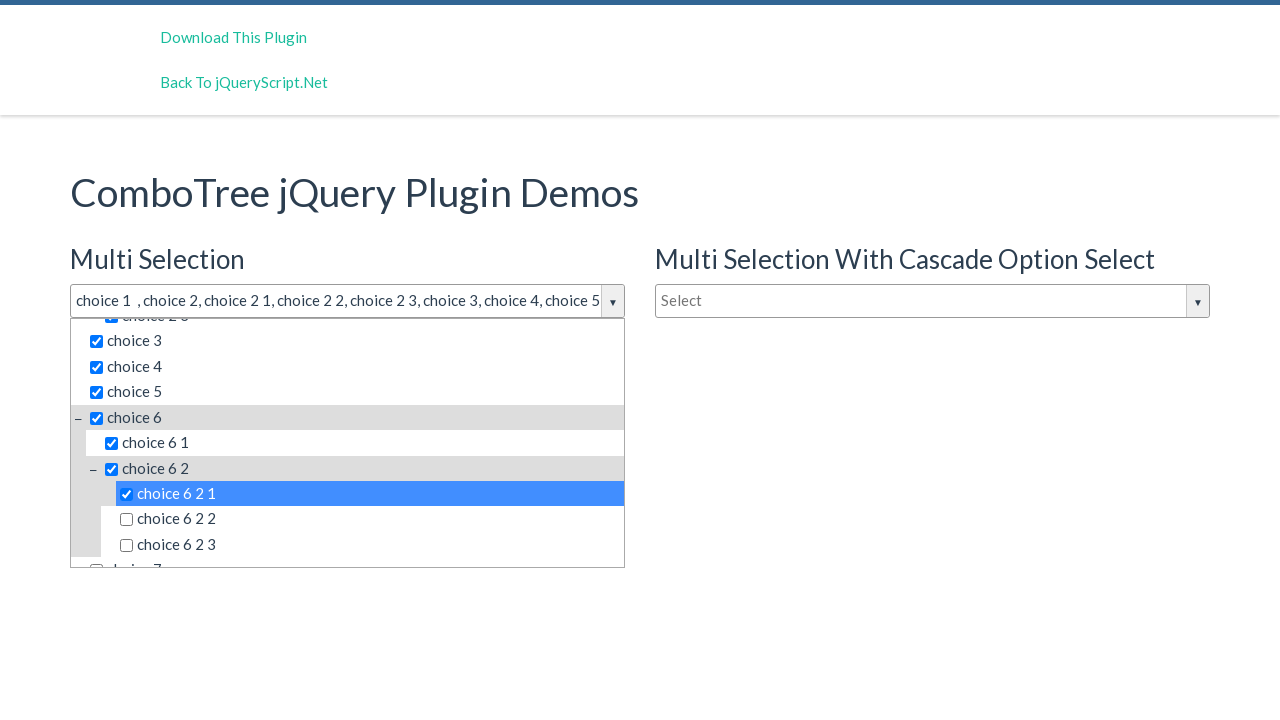

Selected a dropdown option
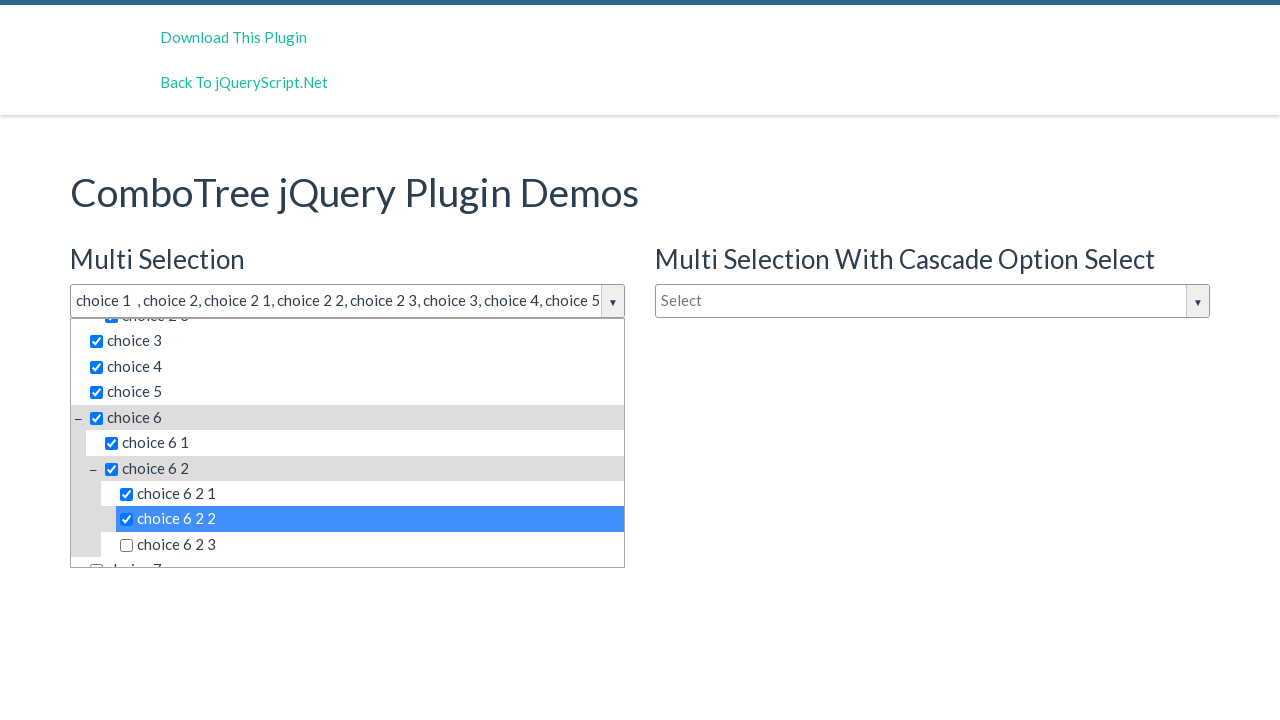

Selected a dropdown option
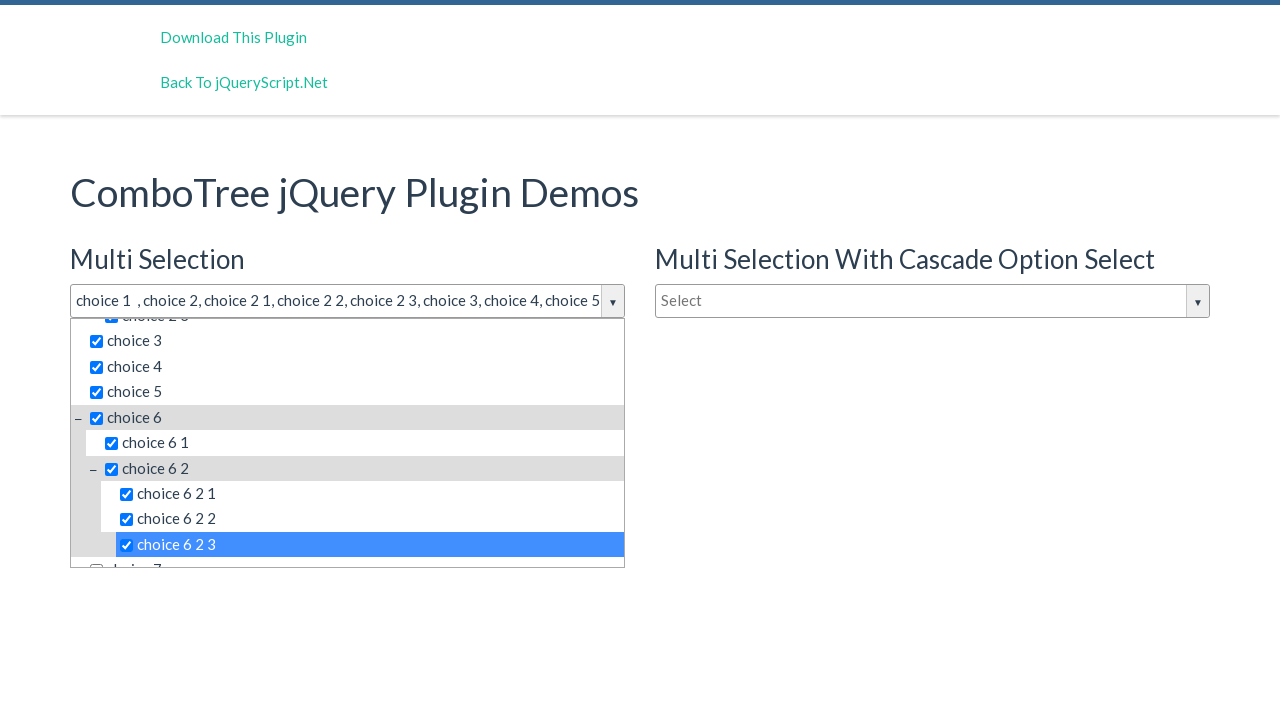

Selected a dropdown option
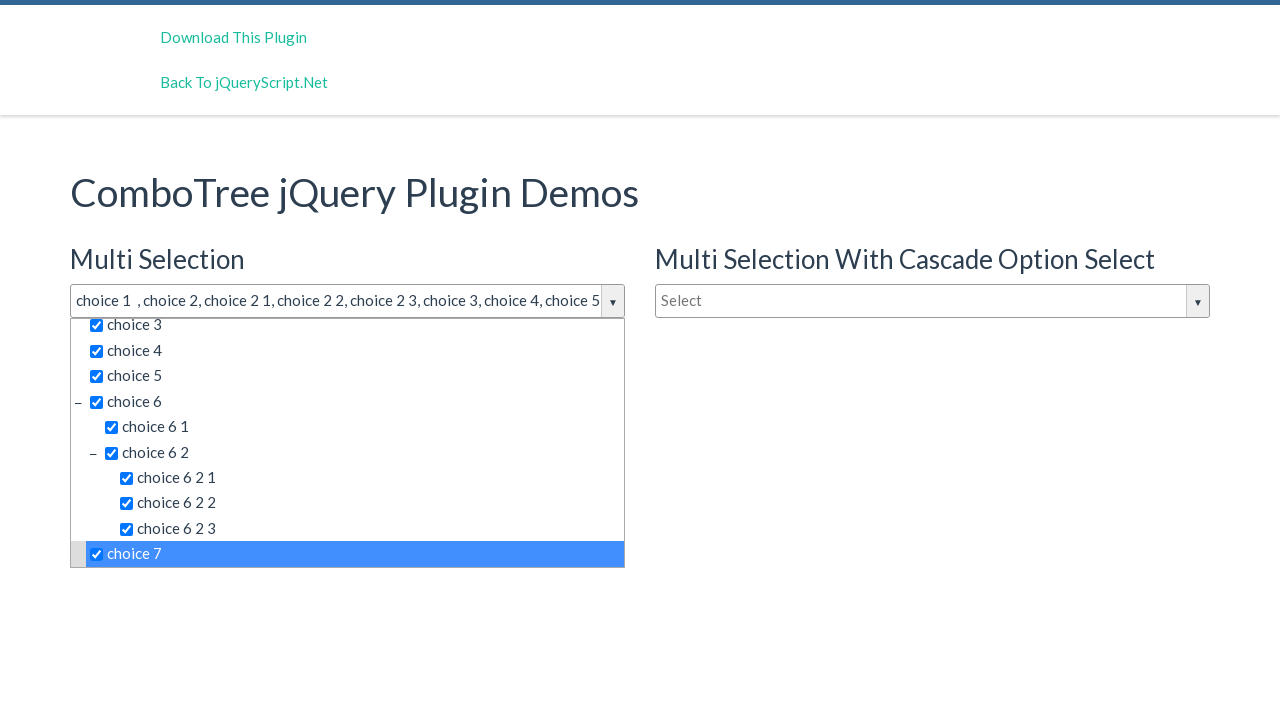

Option became non-interactable, stopped selecting
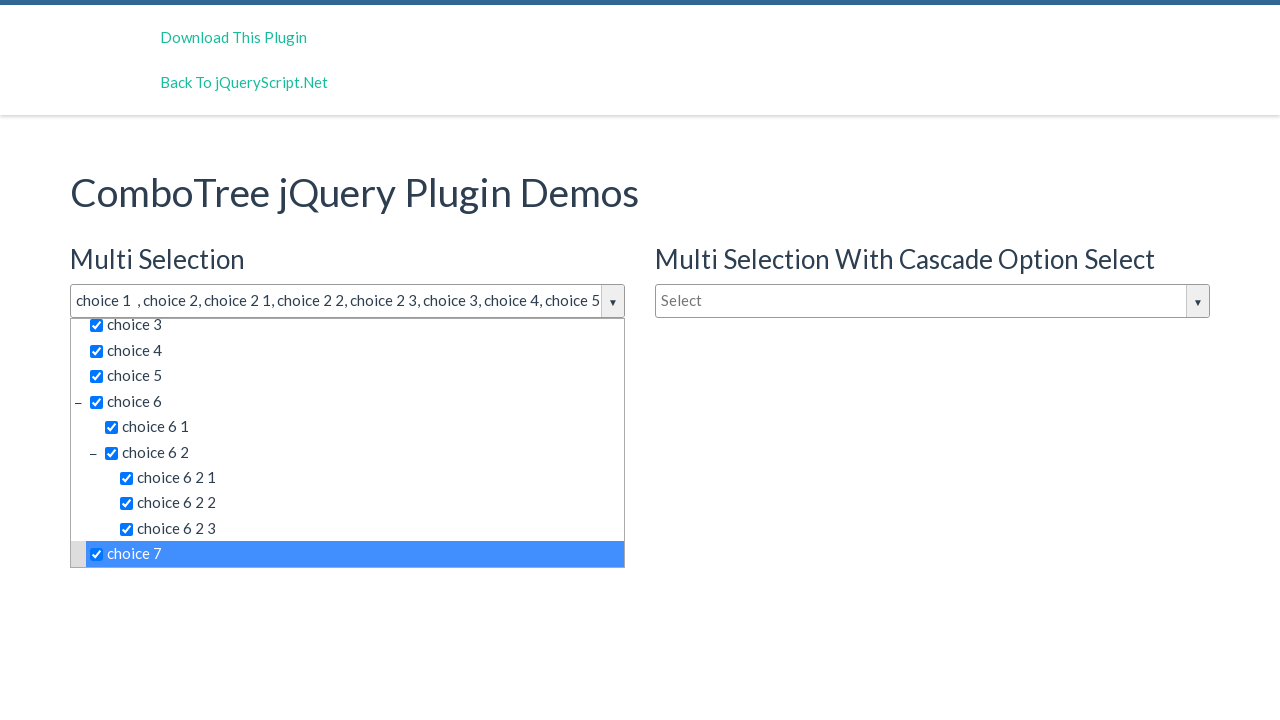

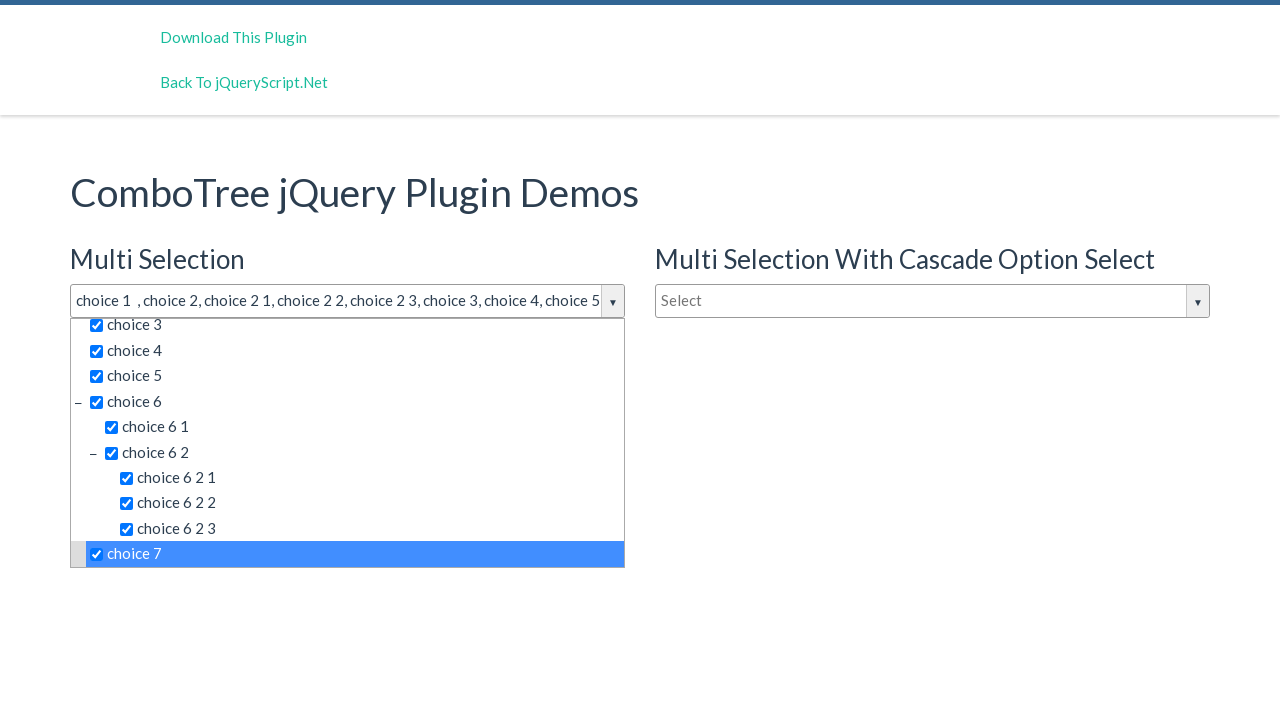